Tests browser alert handling by clicking a button to trigger an alert, accepting it, reading a dynamic value from the page, calculating a mathematical result, and submitting the answer.

Starting URL: http://suninjuly.github.io/alert_accept.html

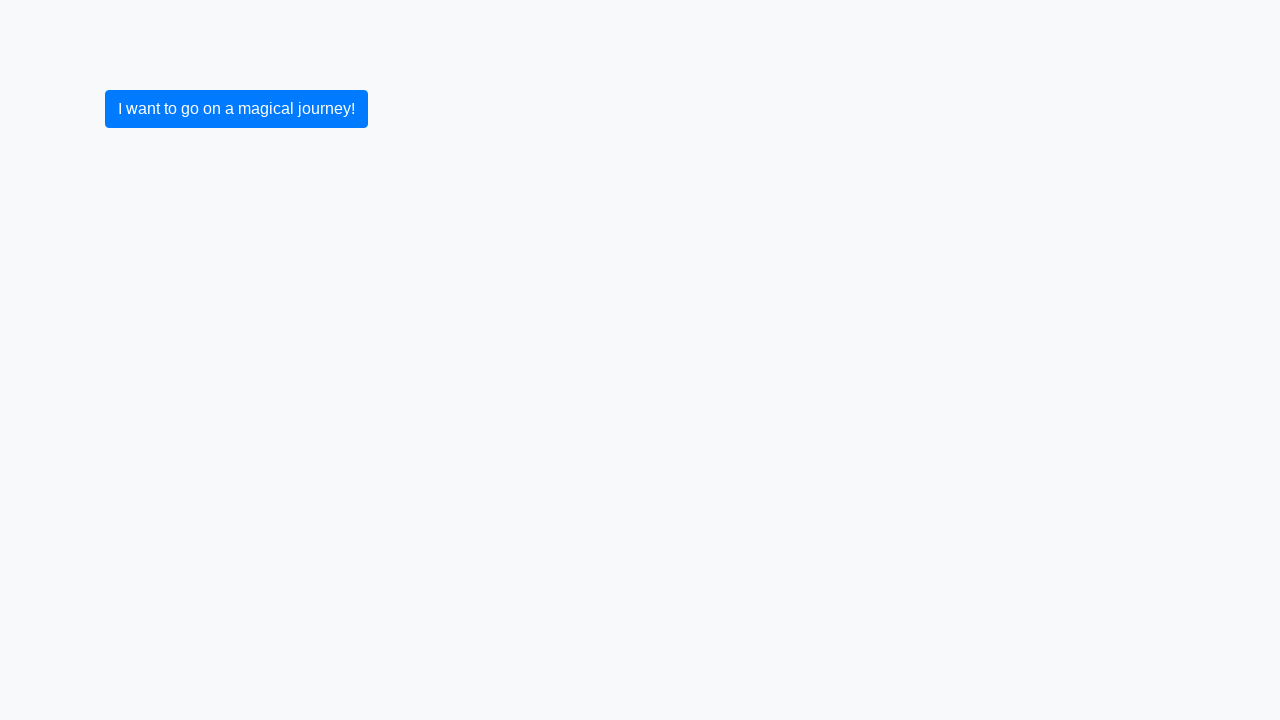

Set up dialog handler to accept alerts
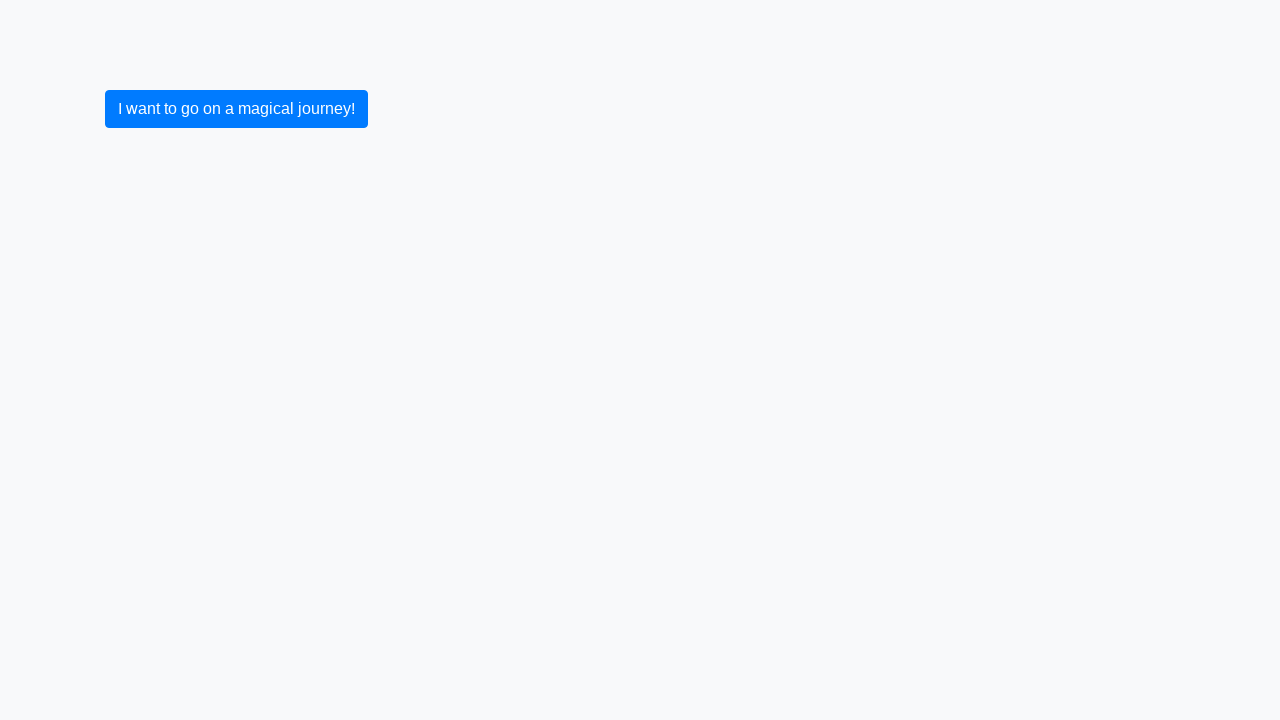

Clicked button to trigger alert at (236, 109) on button
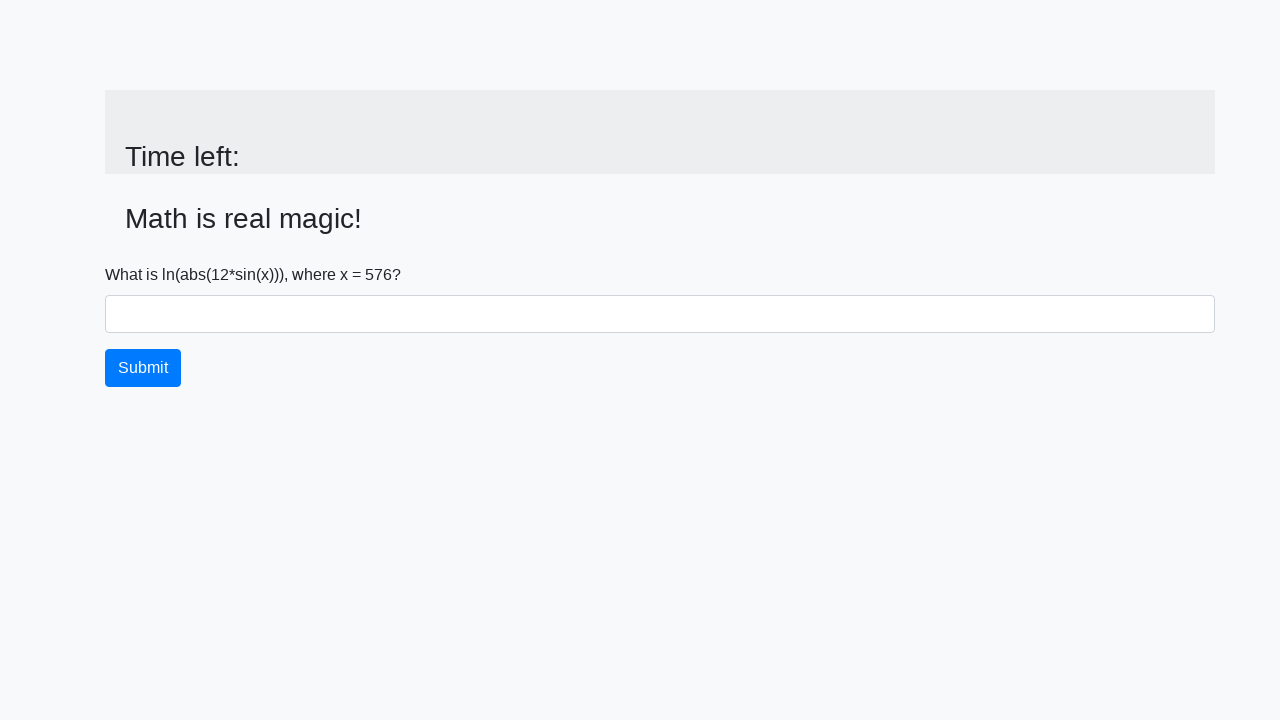

Alert accepted and input value element loaded
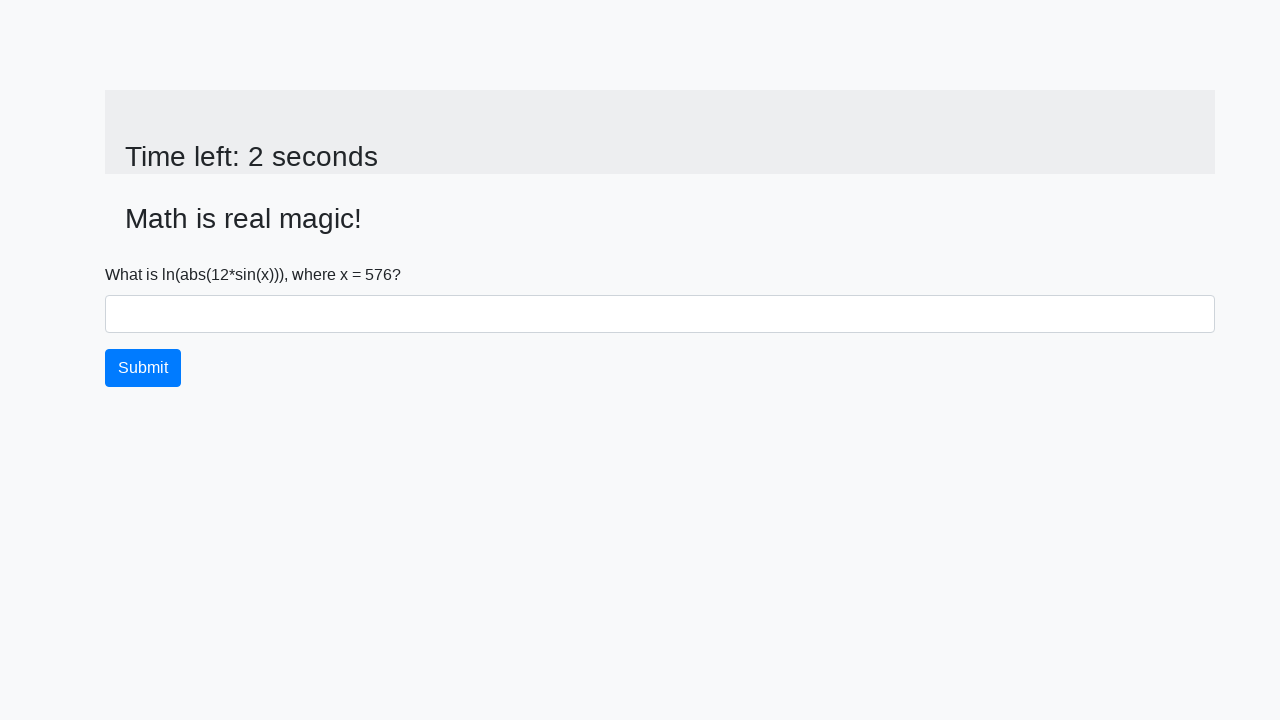

Retrieved dynamic value from page: 576
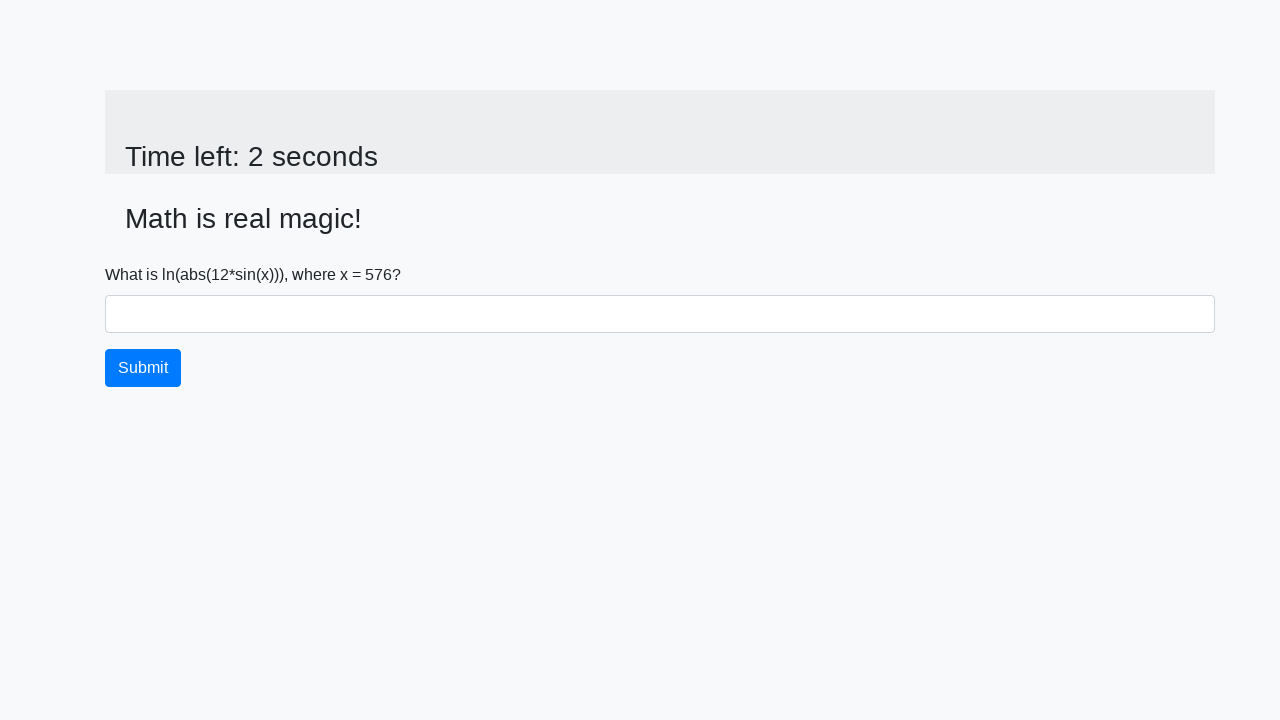

Calculated mathematical result: 2.363815022578092
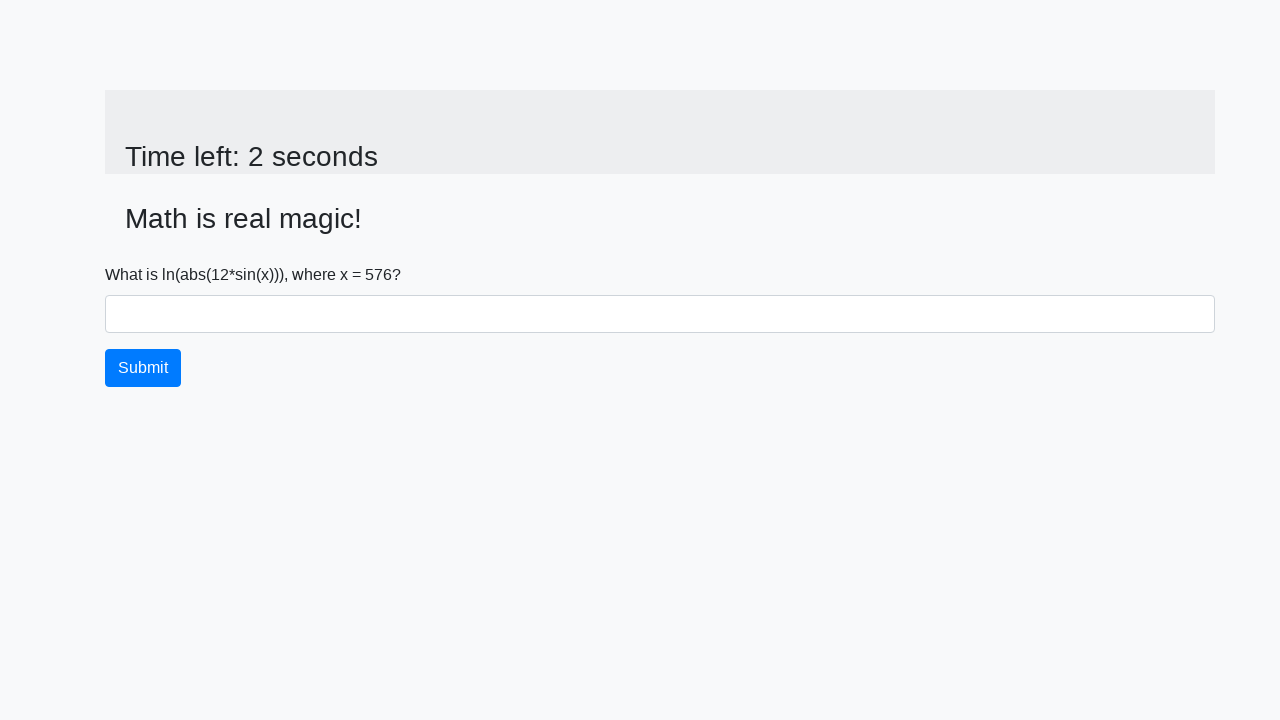

Filled answer field with calculated result on #answer
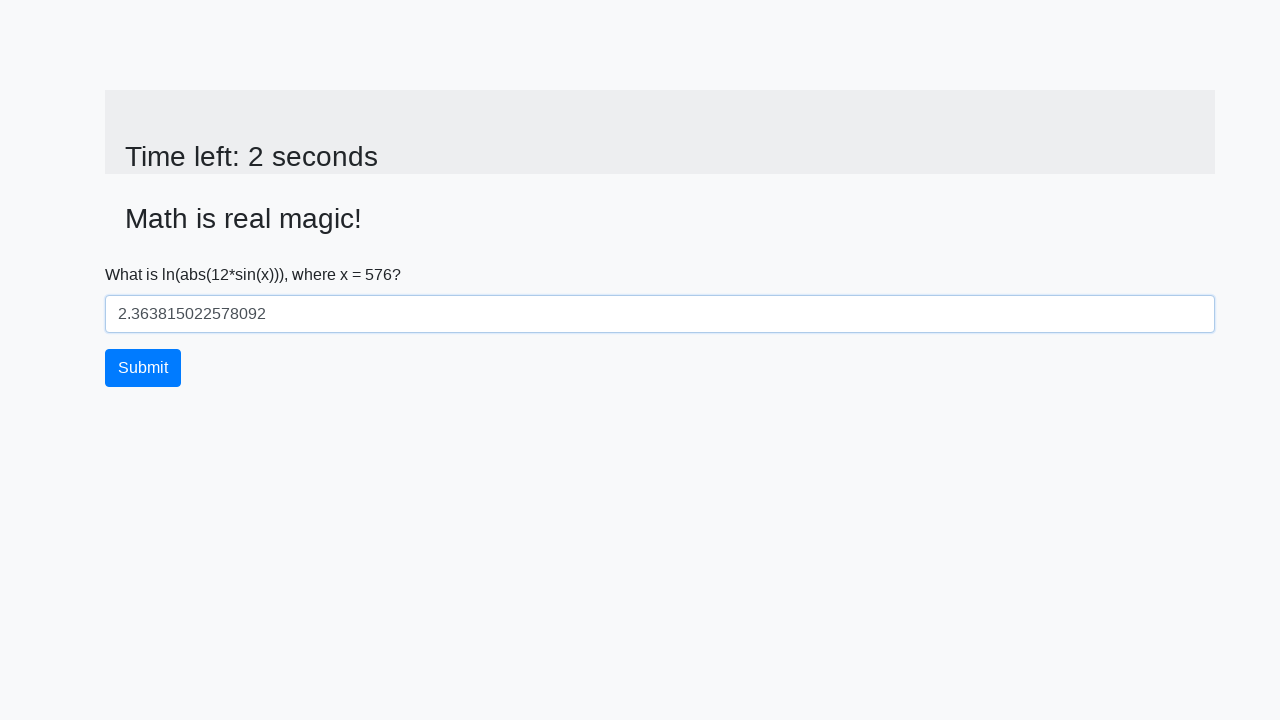

Clicked submit button to submit answer at (143, 368) on button
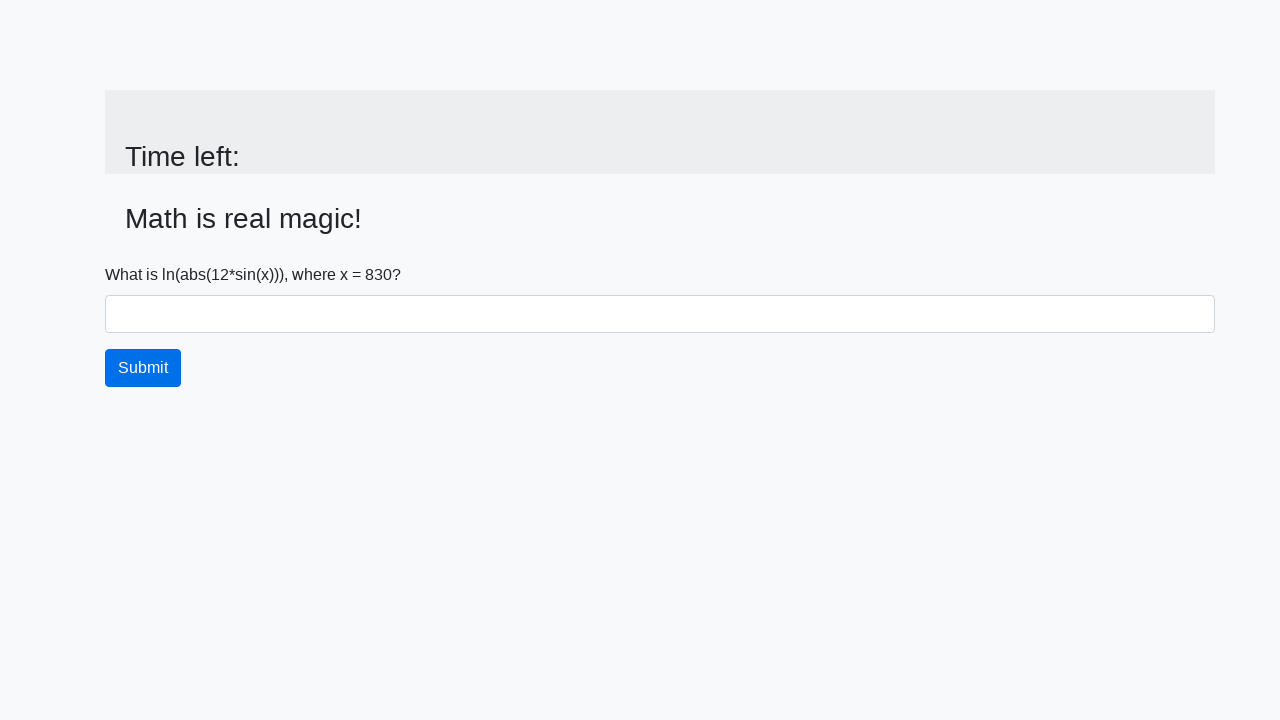

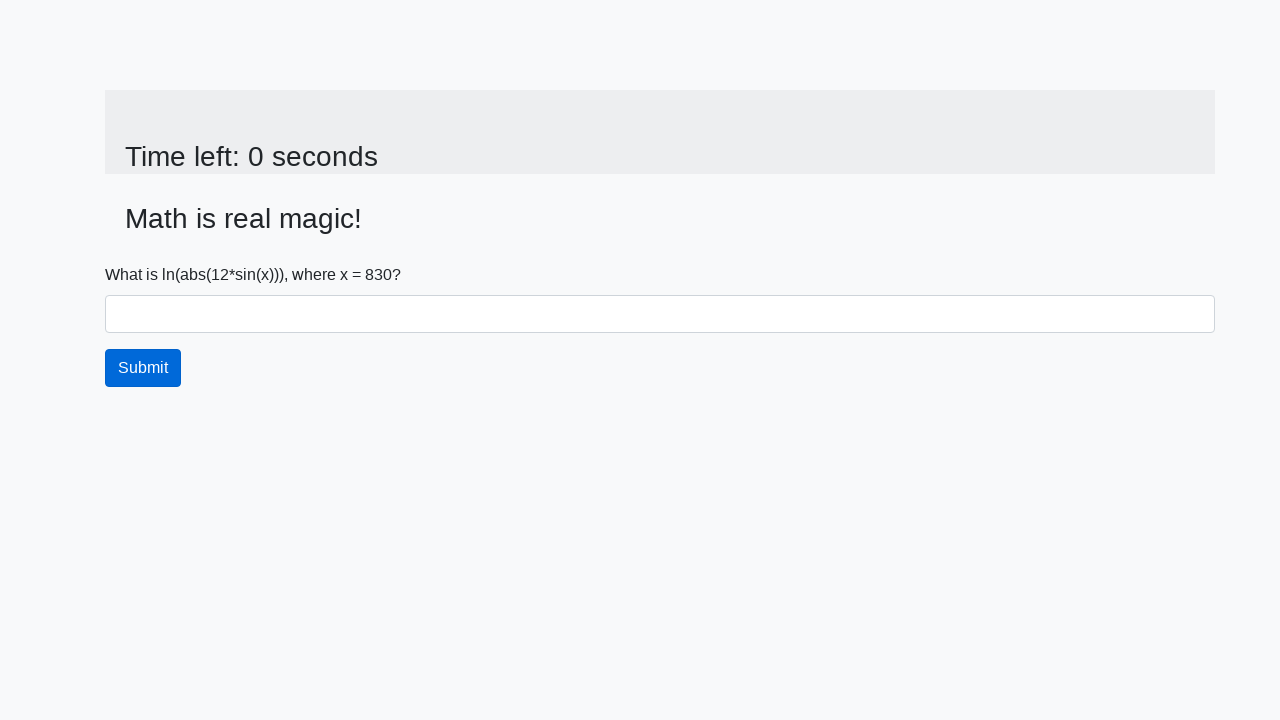